Tests the tire installation scheme page by verifying the H1 header is present

Starting URL: https://www.viatti.ru/ru/brand_viatti/shema/

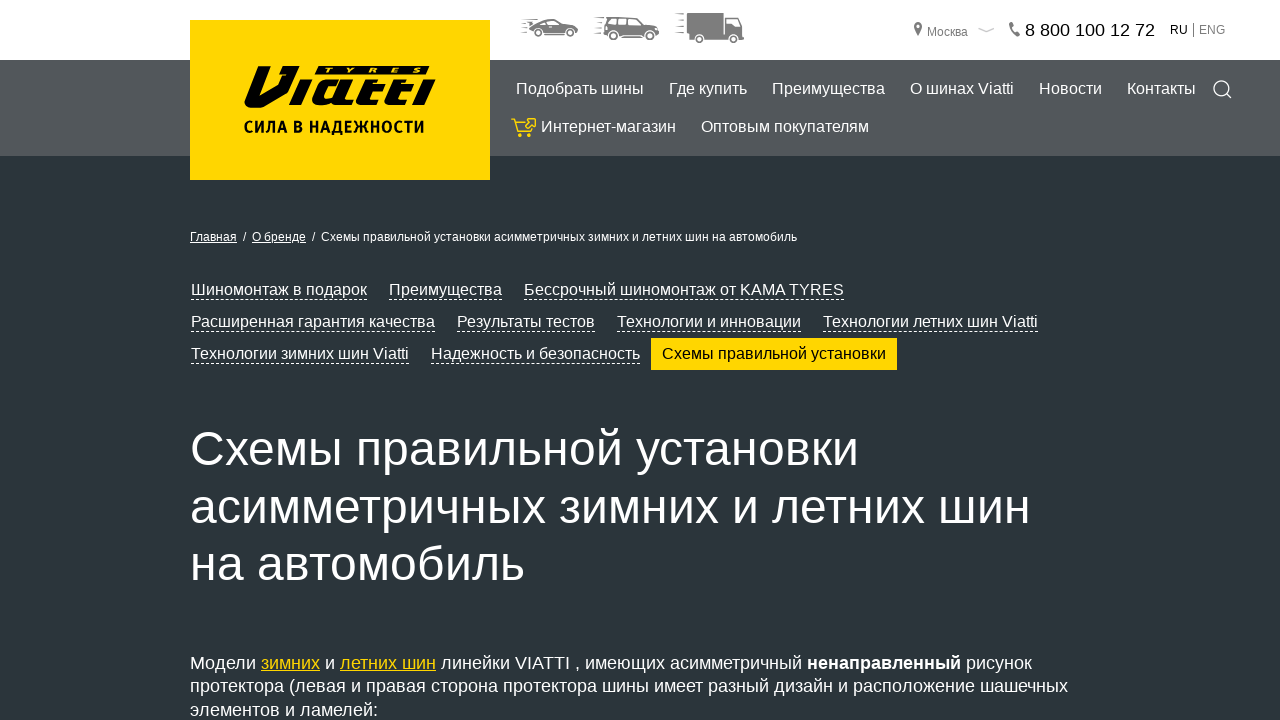

Navigated to tire installation scheme page
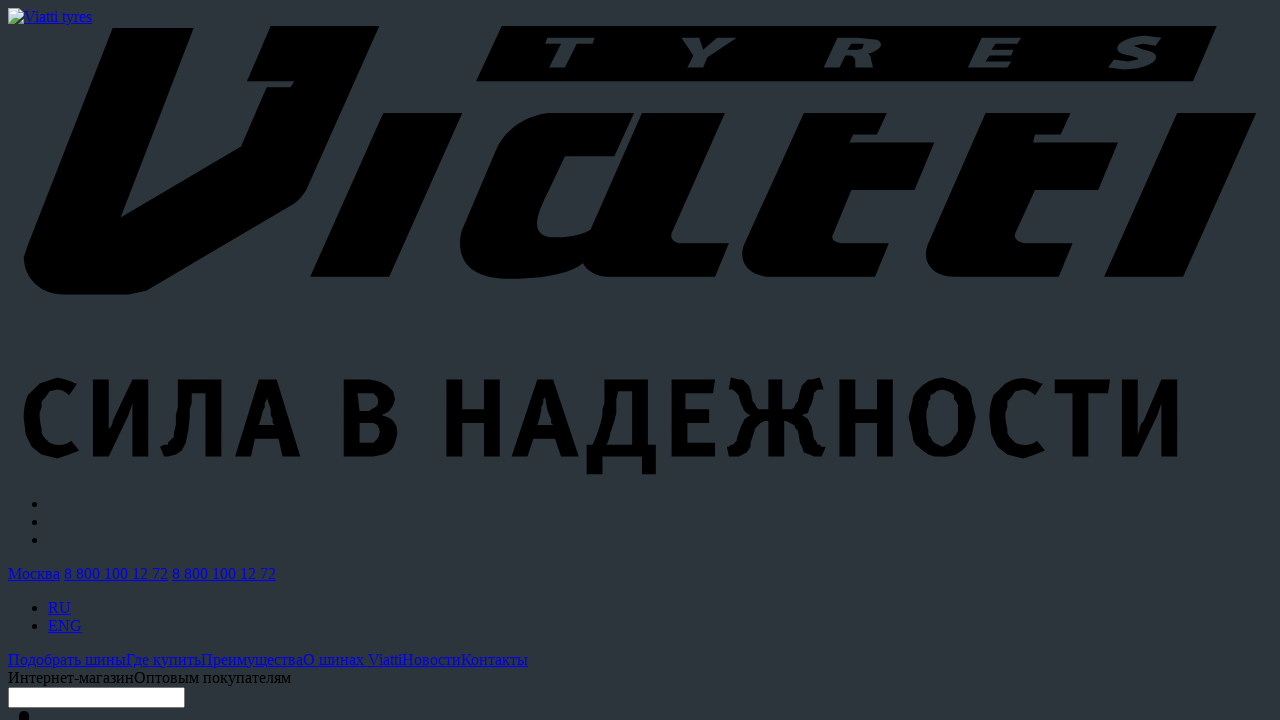

H1 header element is present on the page
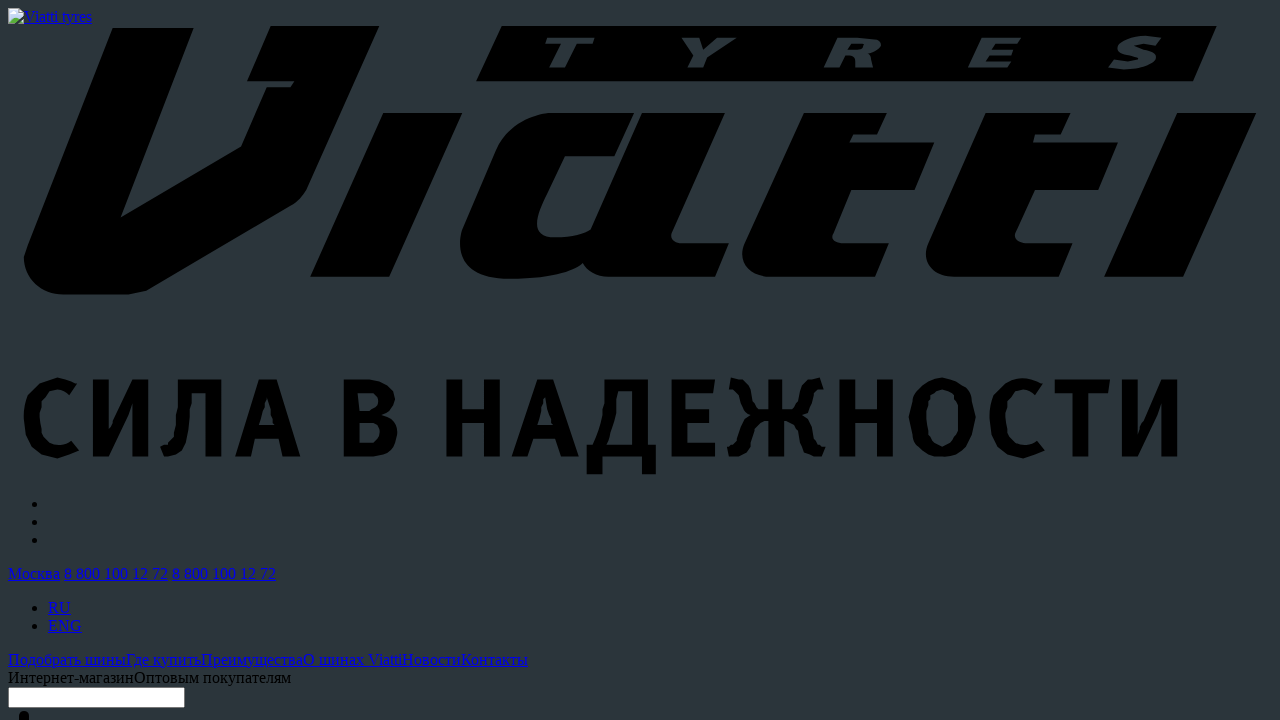

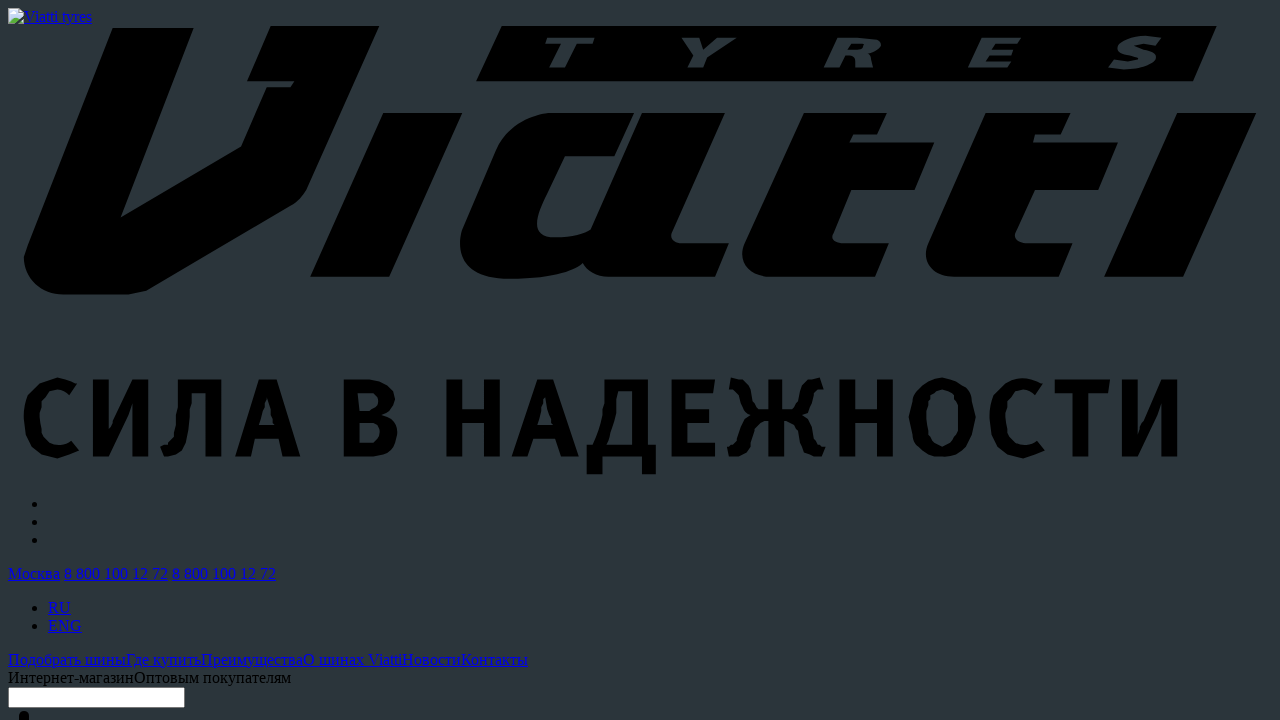